Tests dialog/alert handling by setting up a dialog handler and clicking a confirm button

Starting URL: https://rahulshettyacademy.com/AutomationPractice/

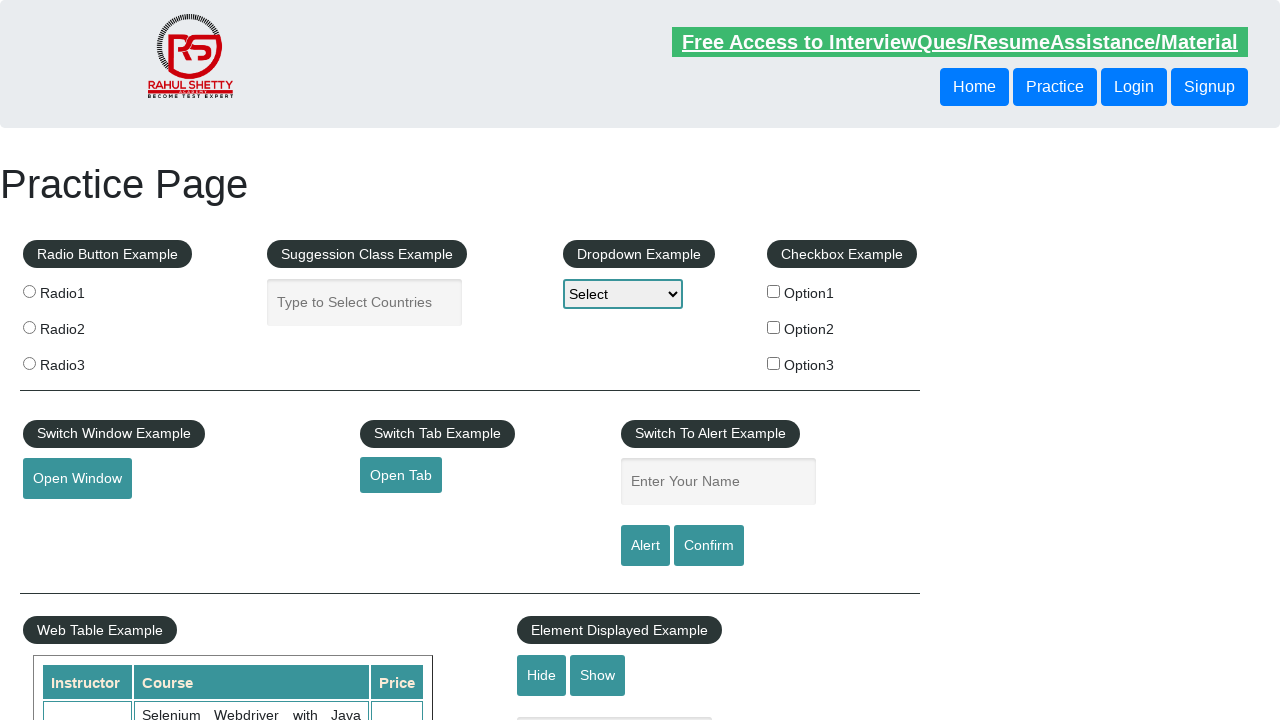

Set up dialog handler to automatically accept alerts
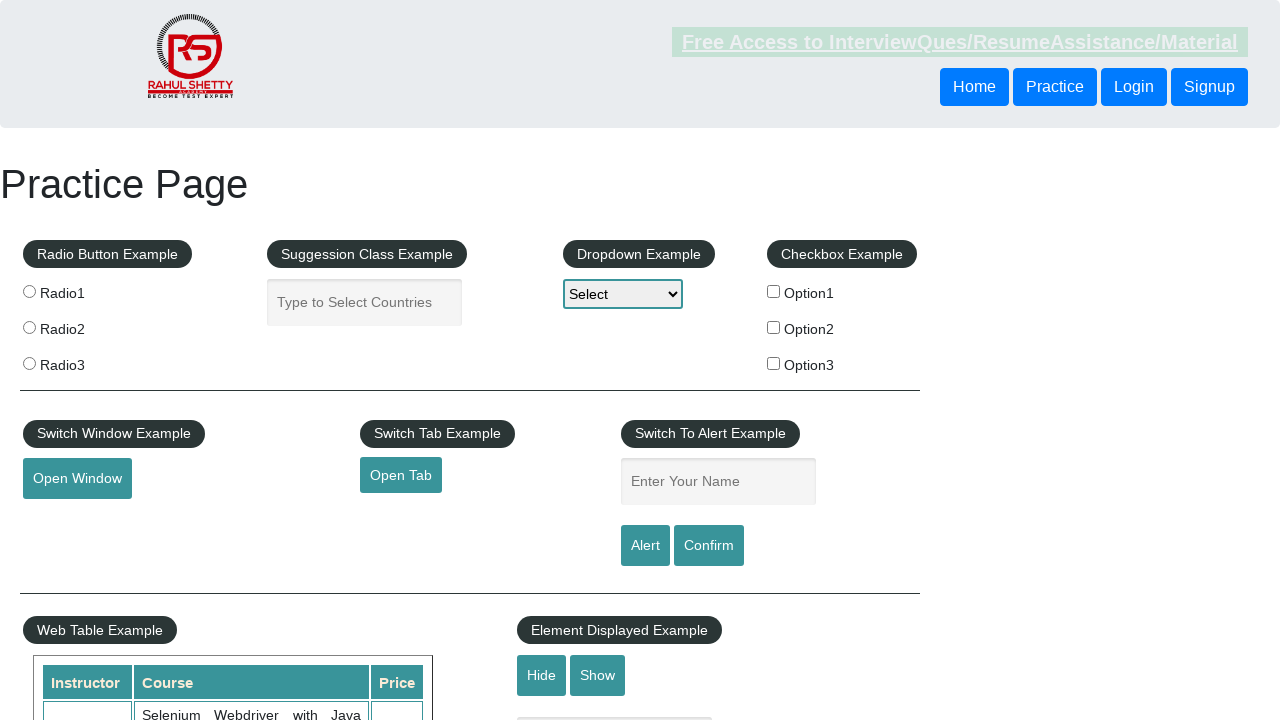

Clicked confirm button to trigger alert dialog at (709, 546) on #confirmbtn
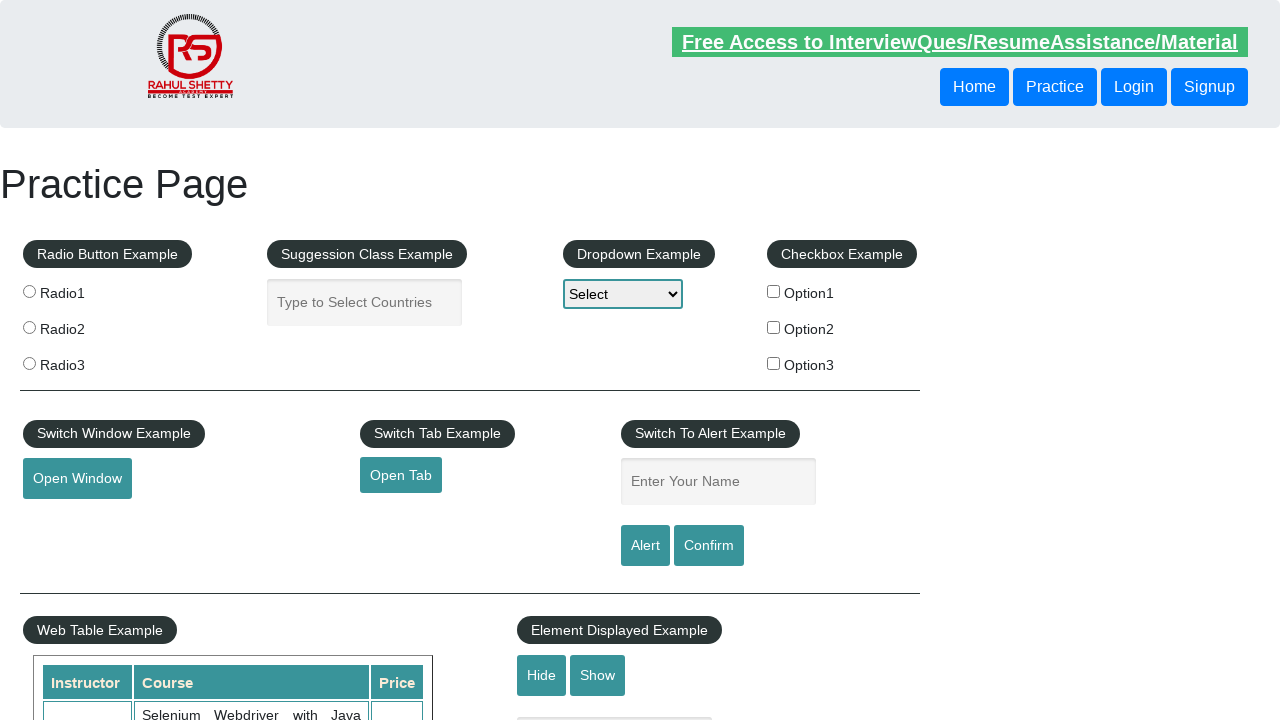

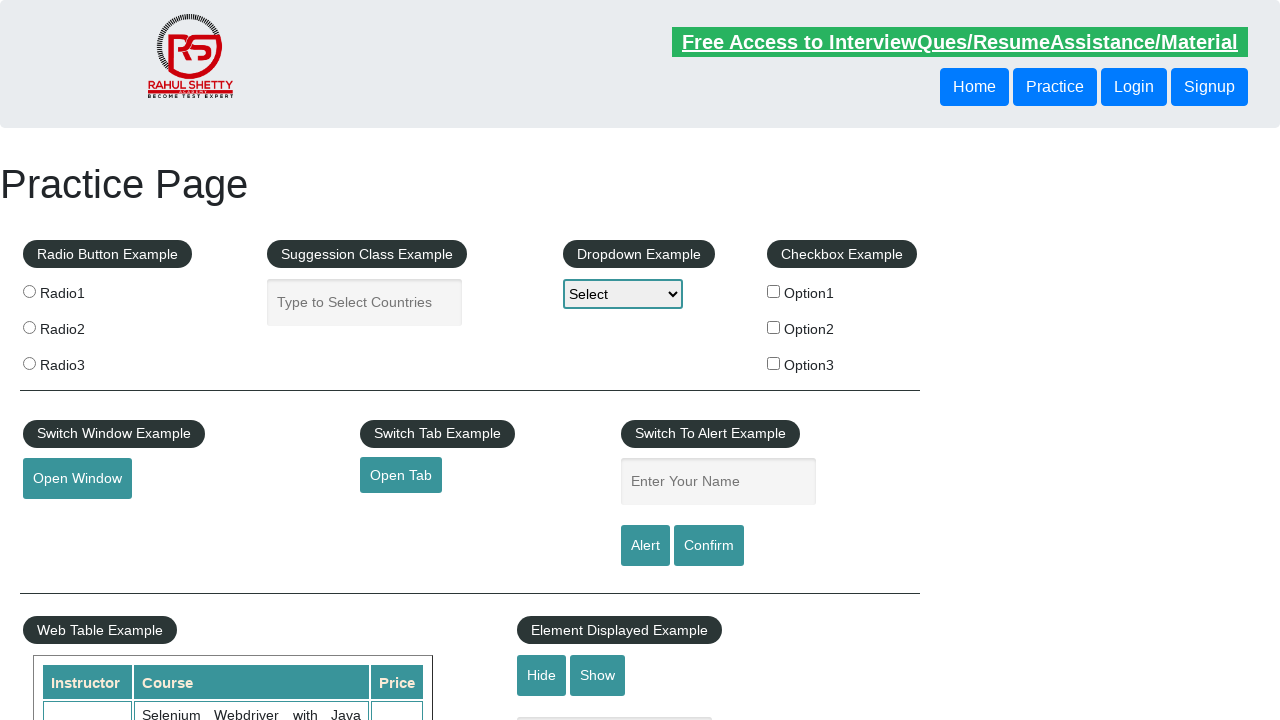